Tests multi-select dropdown functionality by selecting multiple colors using different selection methods.

Starting URL: https://testautomationpractice.blogspot.com/

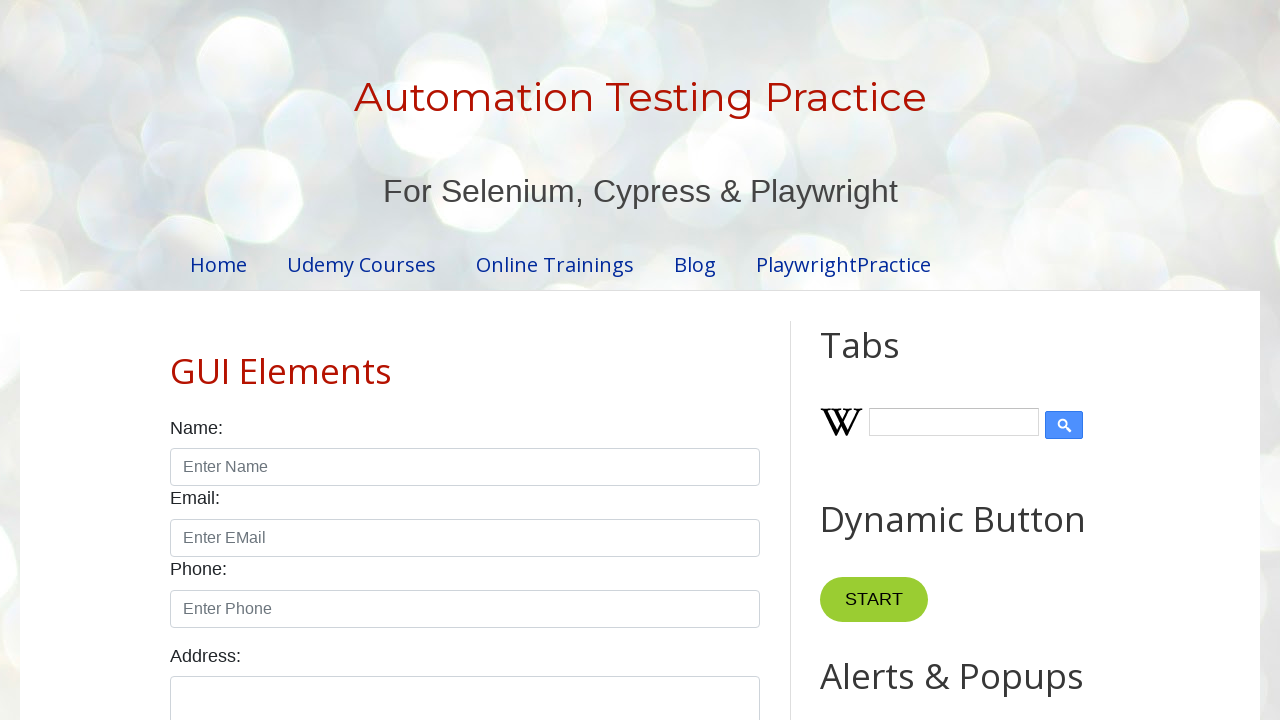

Scrolled Colors label into view
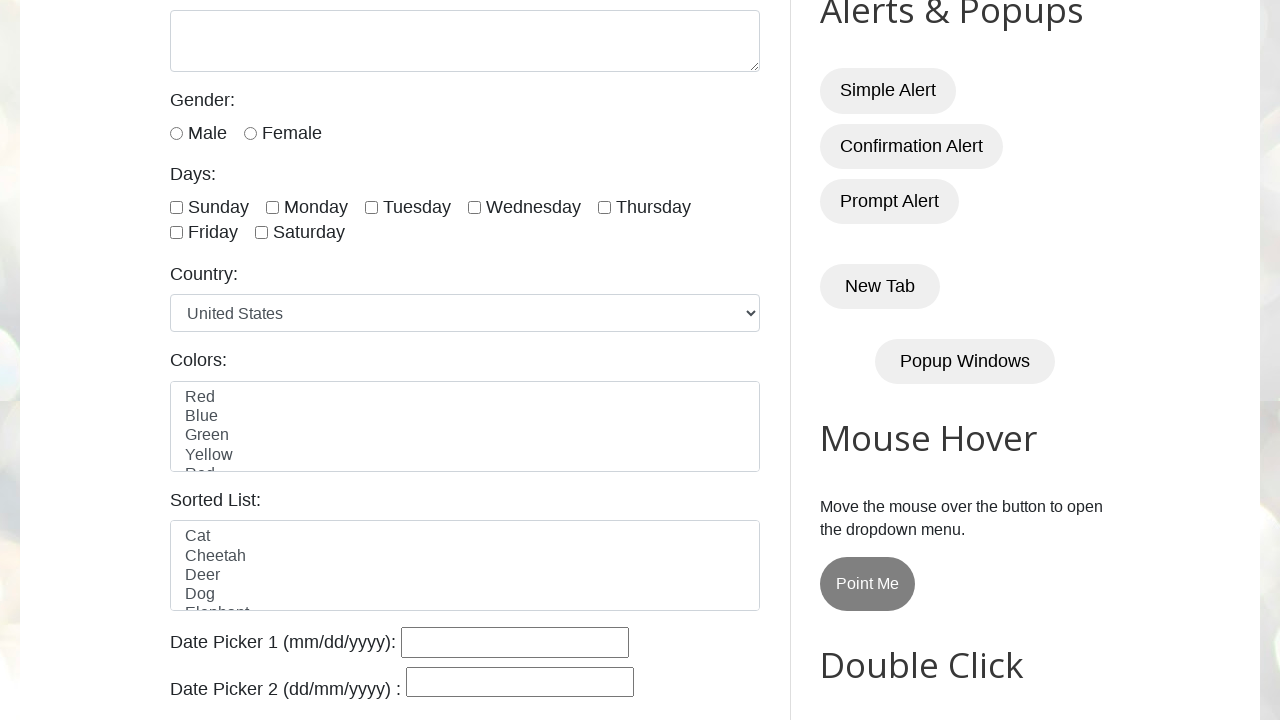

Clicked Red option in colors dropdown at (465, 398) on select#colors option:text('Red')
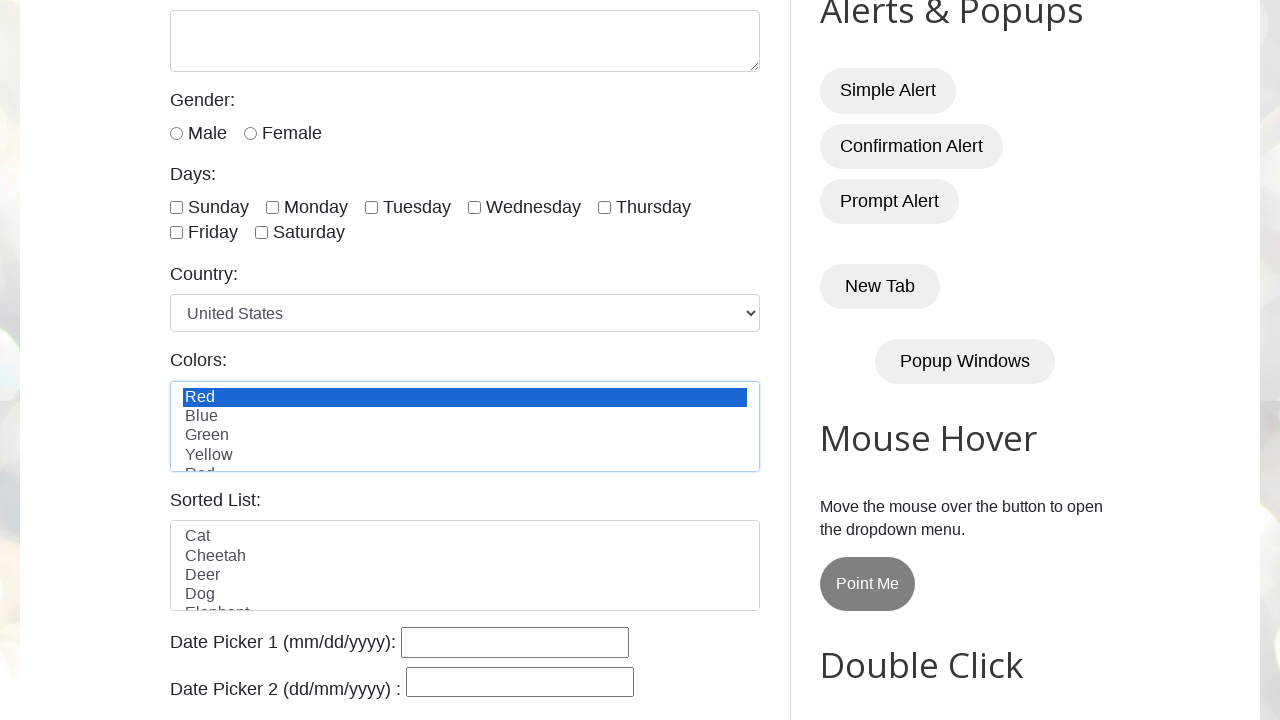

Selected Blue color by index on select#colors
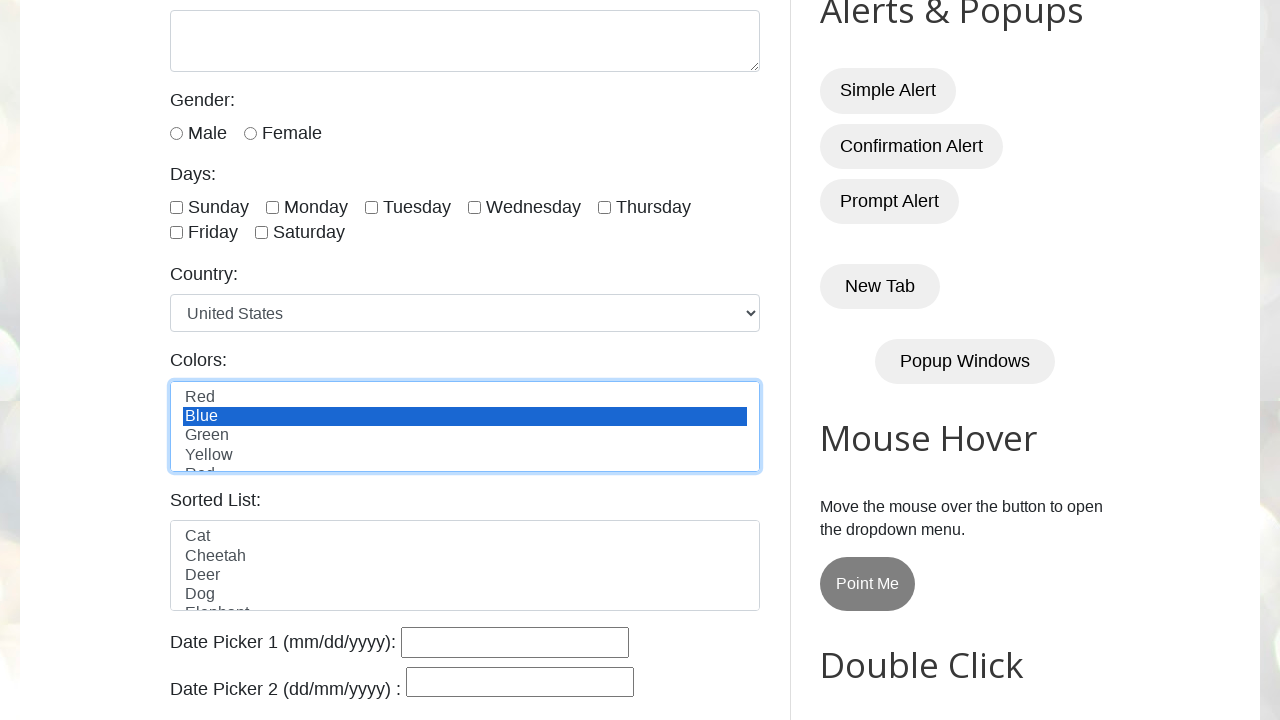

Selected Green color by visible text on select#colors
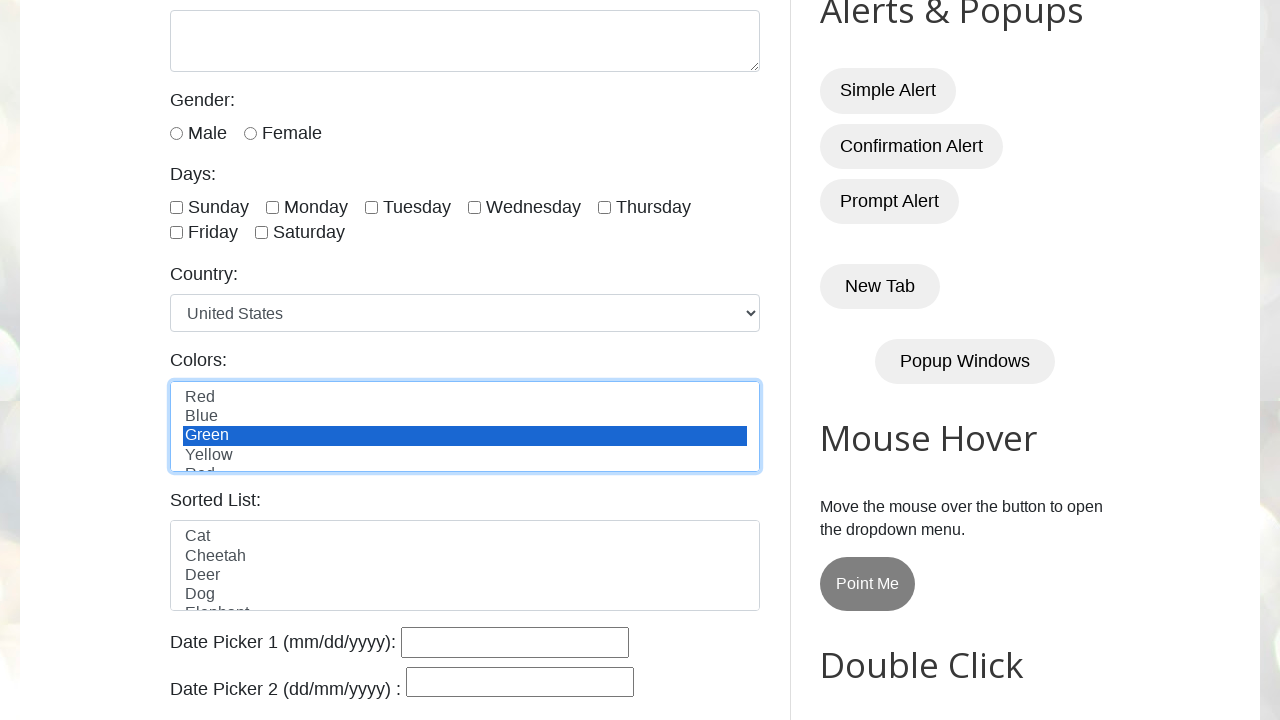

Selected White color by value on select#colors
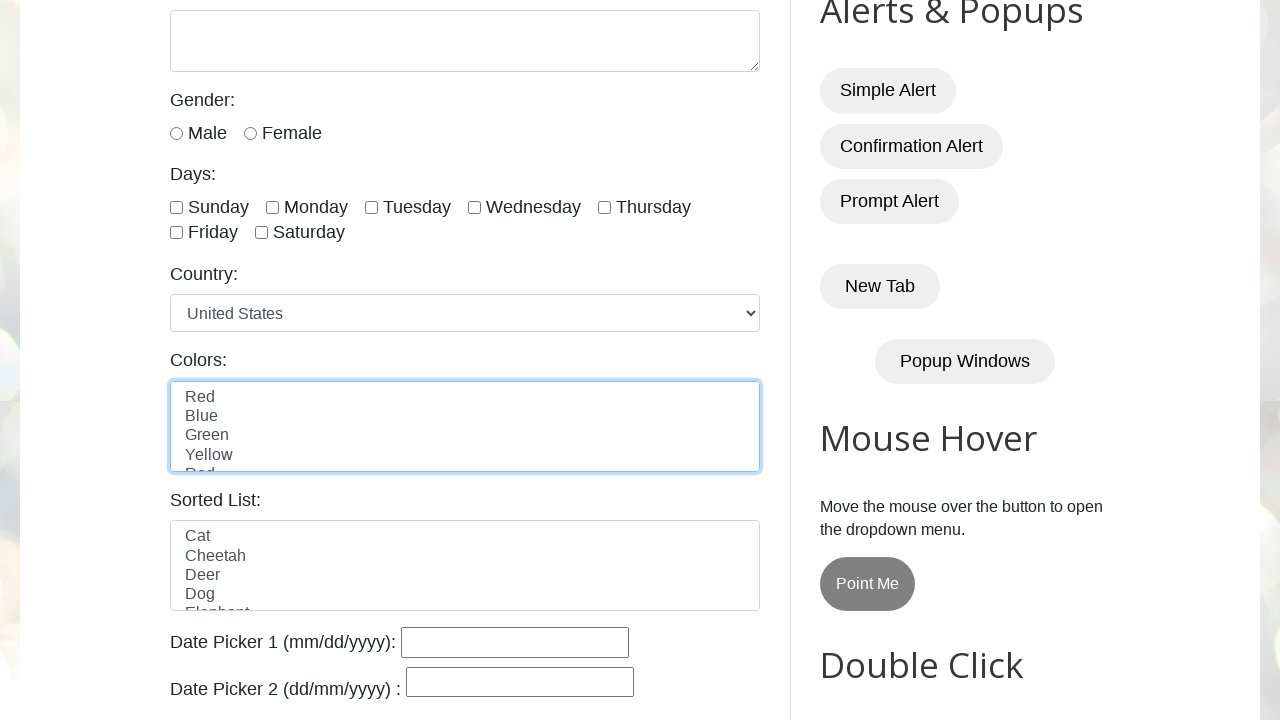

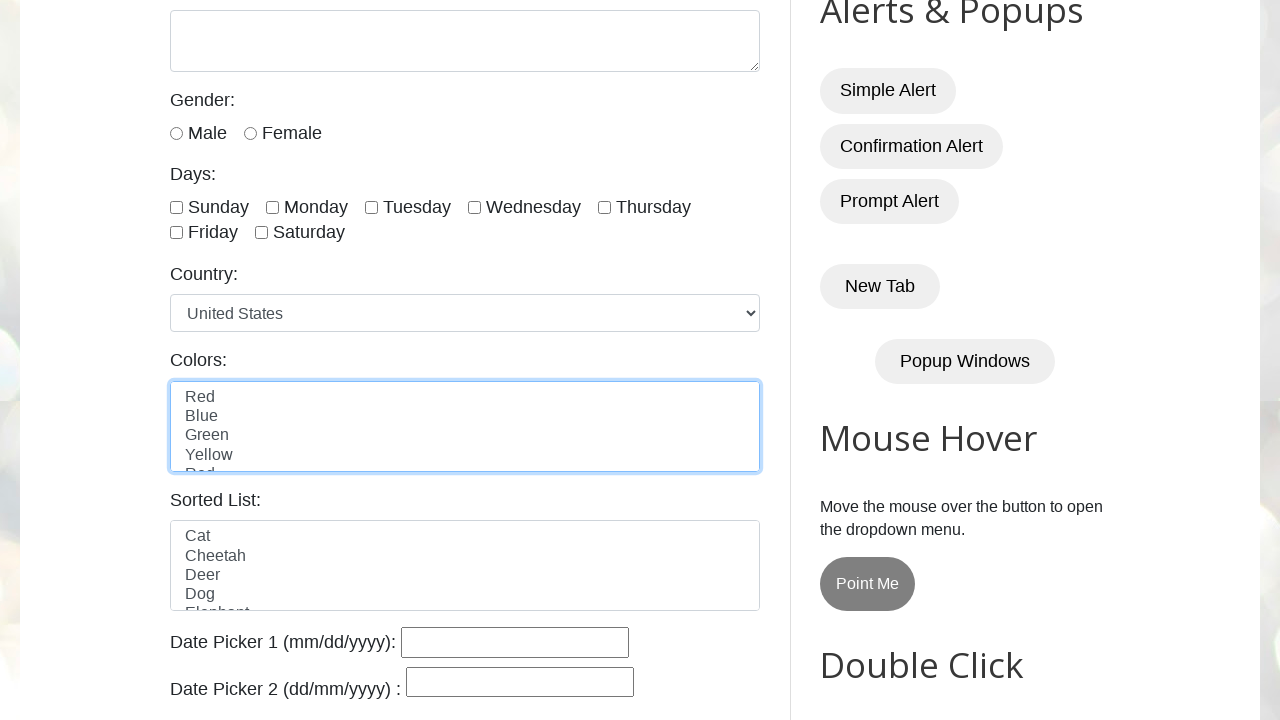